Tests that clicking the favorites icon navigates to the Favorites page with the correct URL and heading

Starting URL: https://www.ae.com/us/en

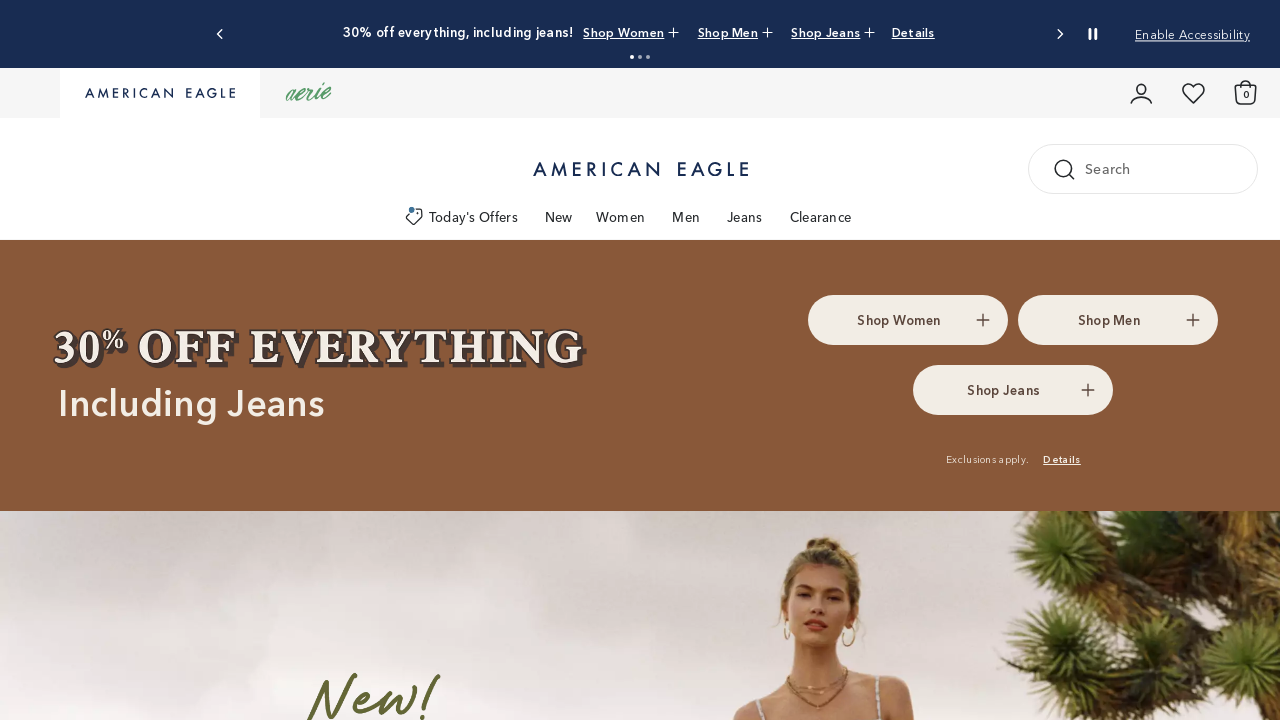

Clicked the favorites icon at (1194, 92) on #ember3
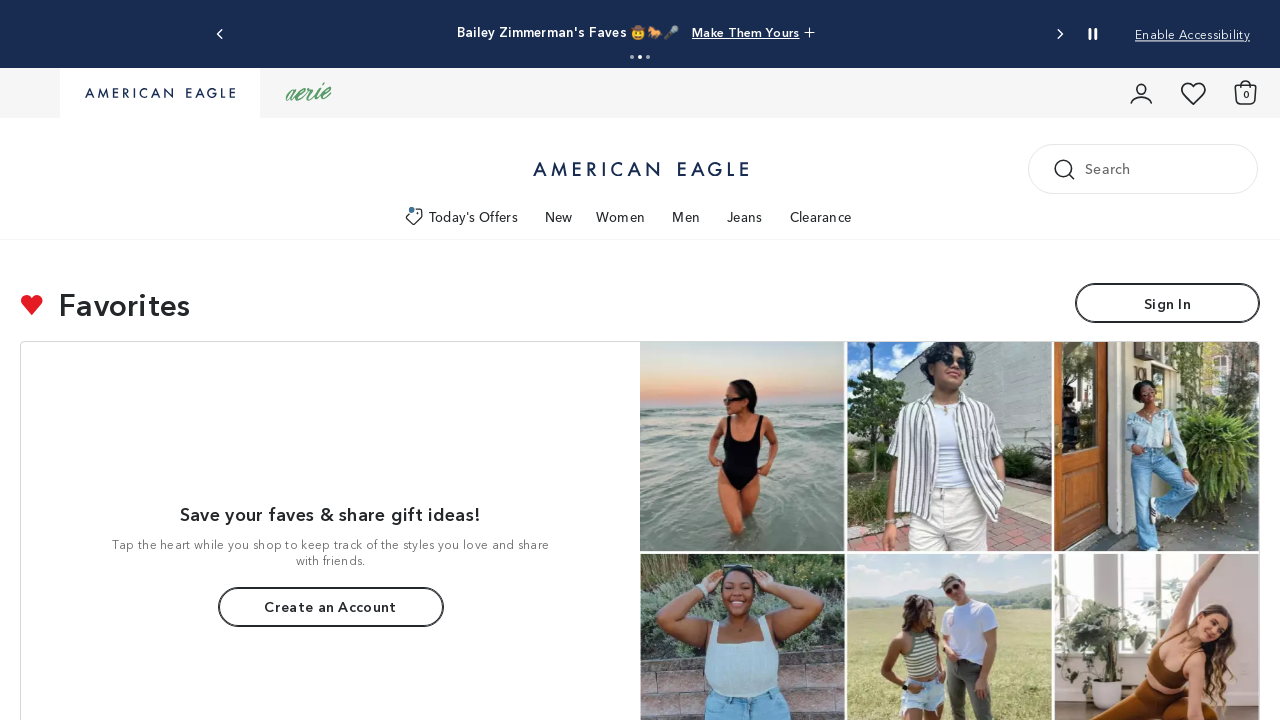

Navigated to Favorites page with correct URL
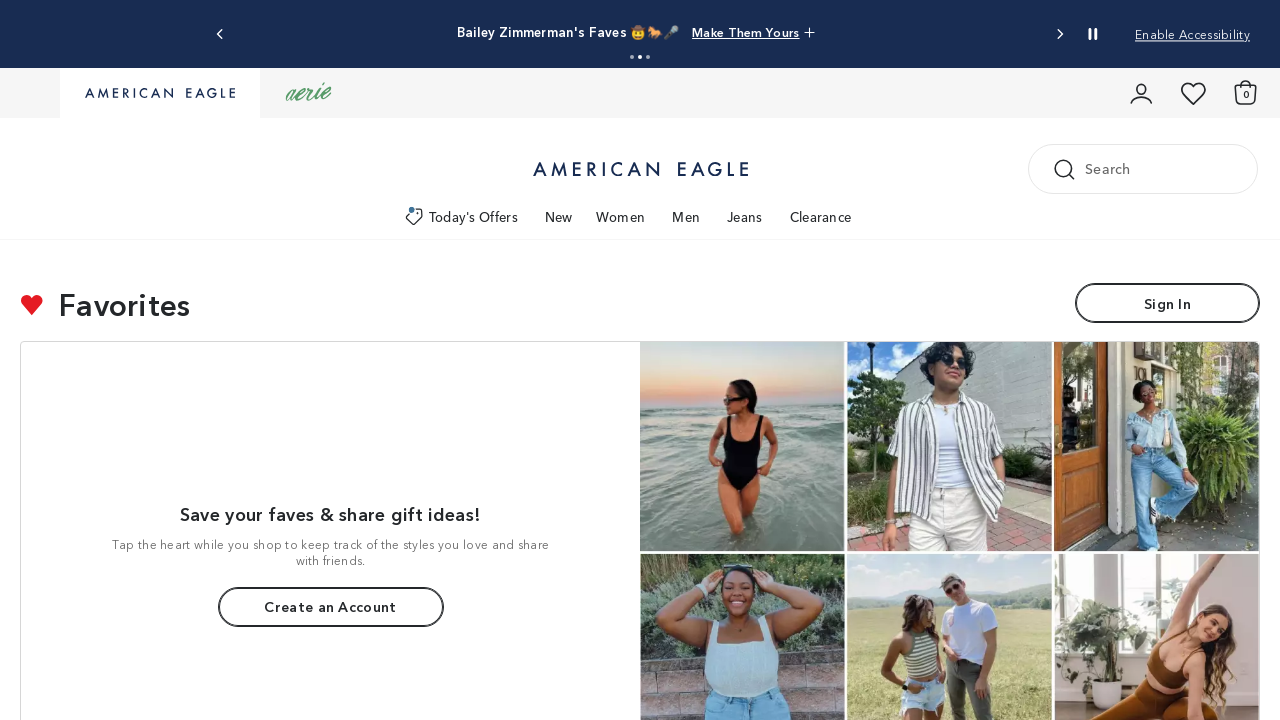

Favorites page heading verified
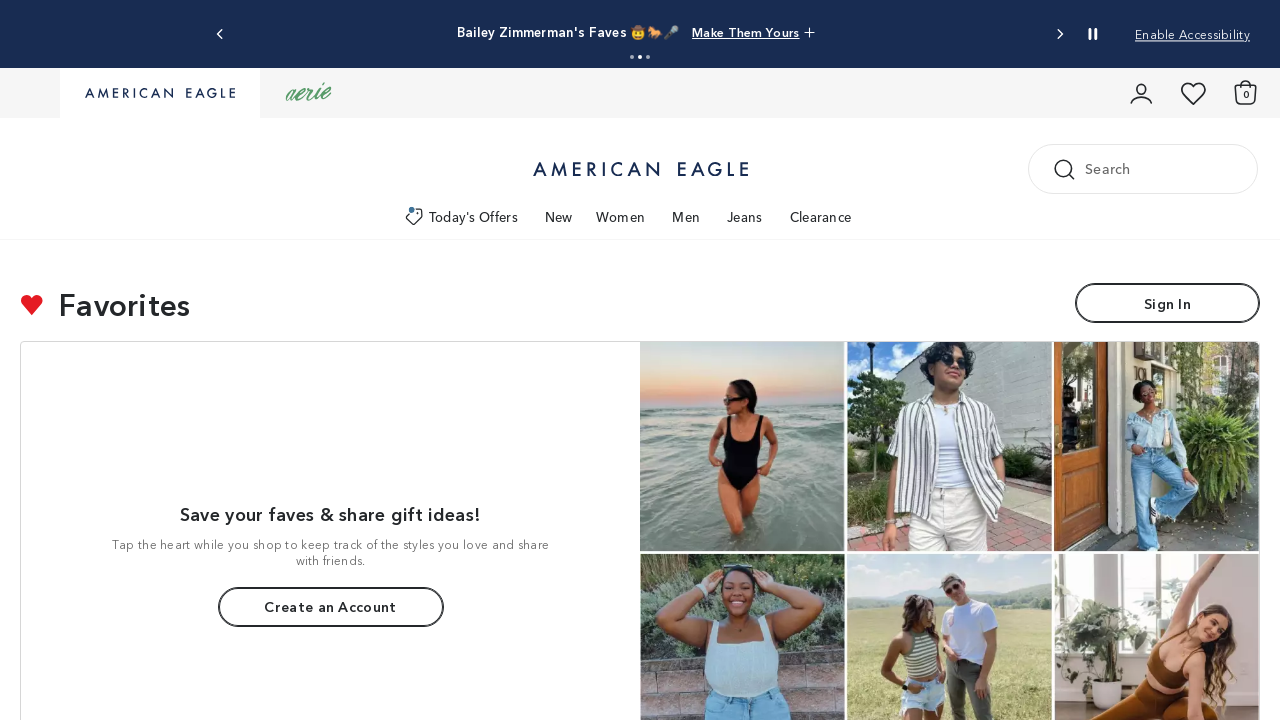

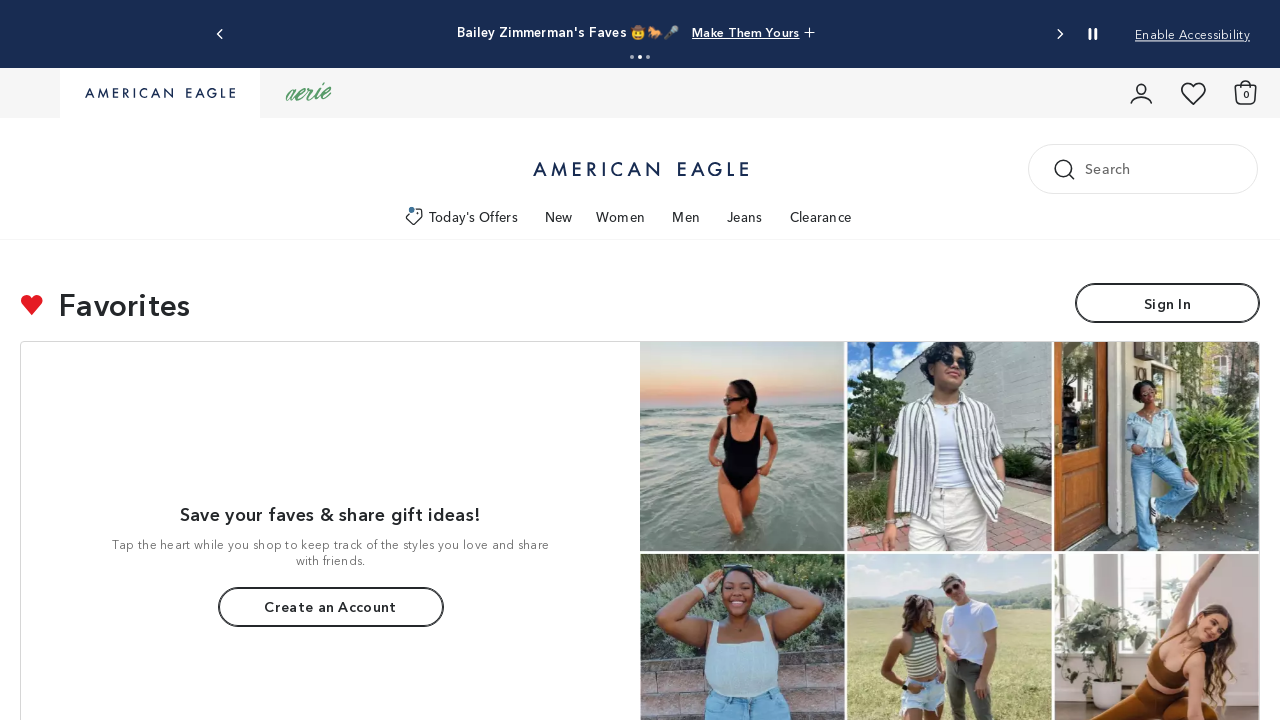